Tests the search functionality on an e-commerce practice site by typing a search query, verifying the filtered product count, and adding a product to the cart.

Starting URL: https://rahulshettyacademy.com/seleniumPractise/#/

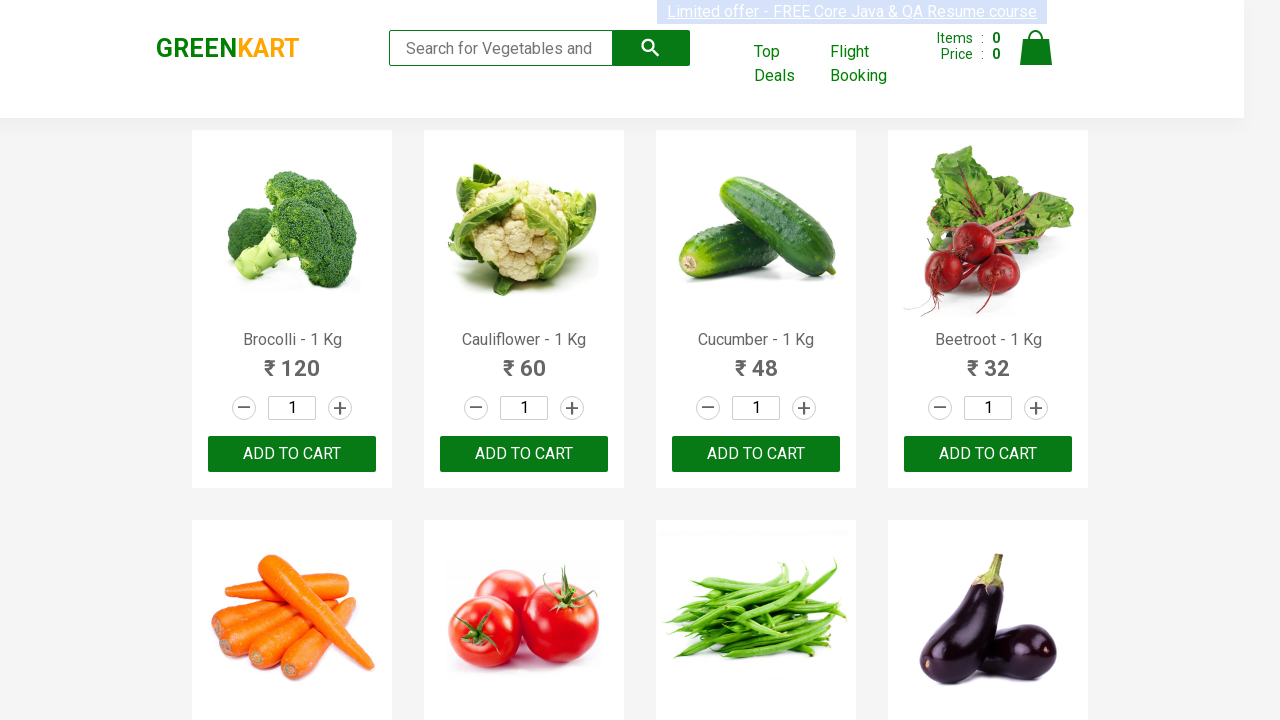

Filled search field with 'ca' to filter products on .search-keyword
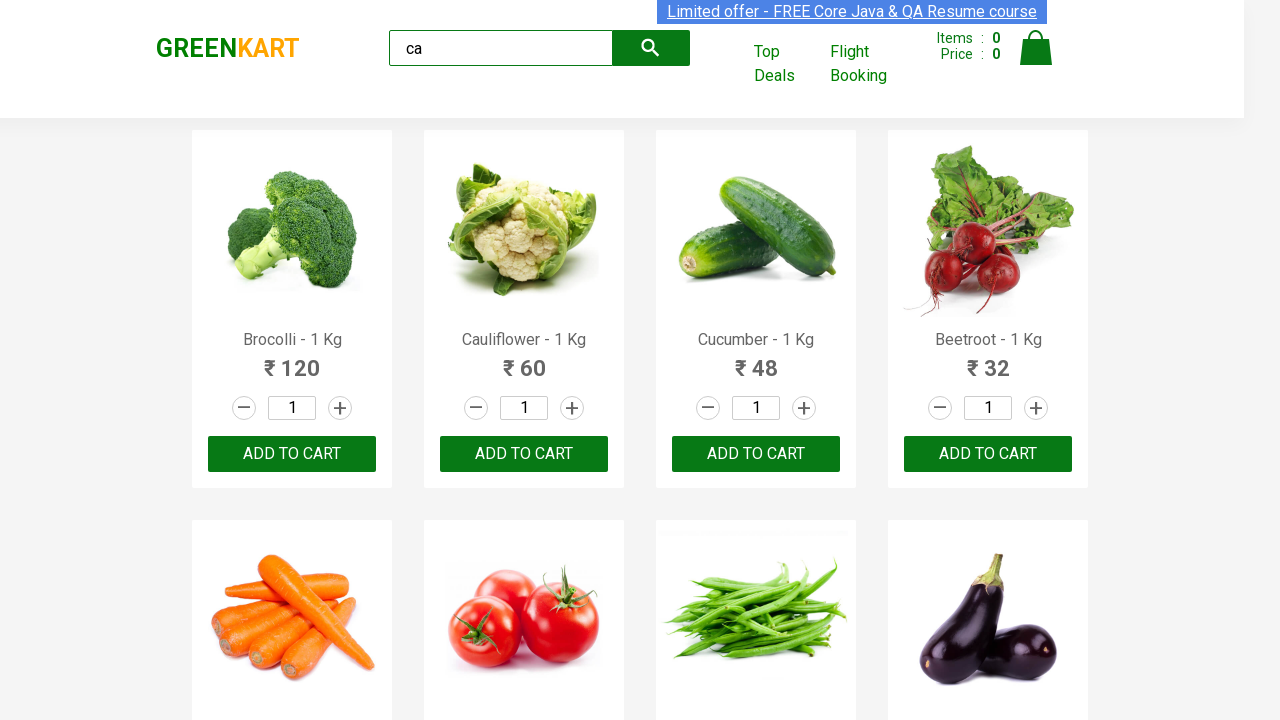

Waited 2 seconds for products to filter
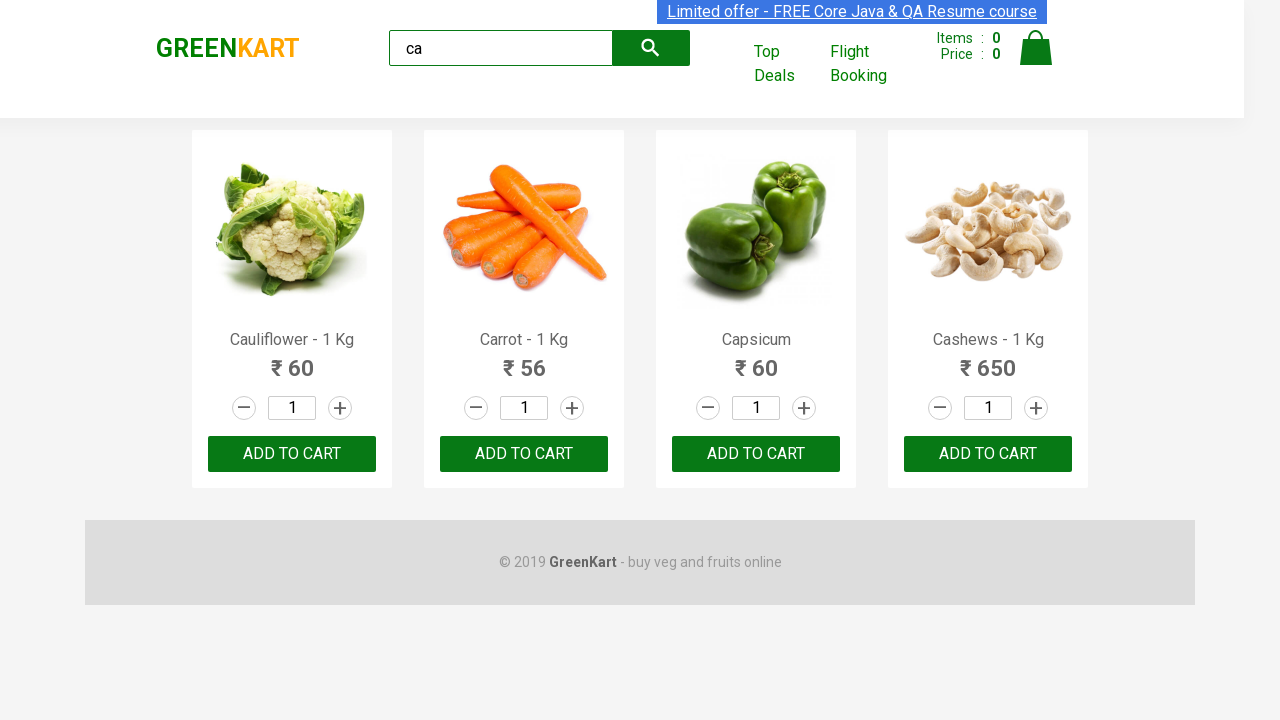

Verified filtered products are visible on the page
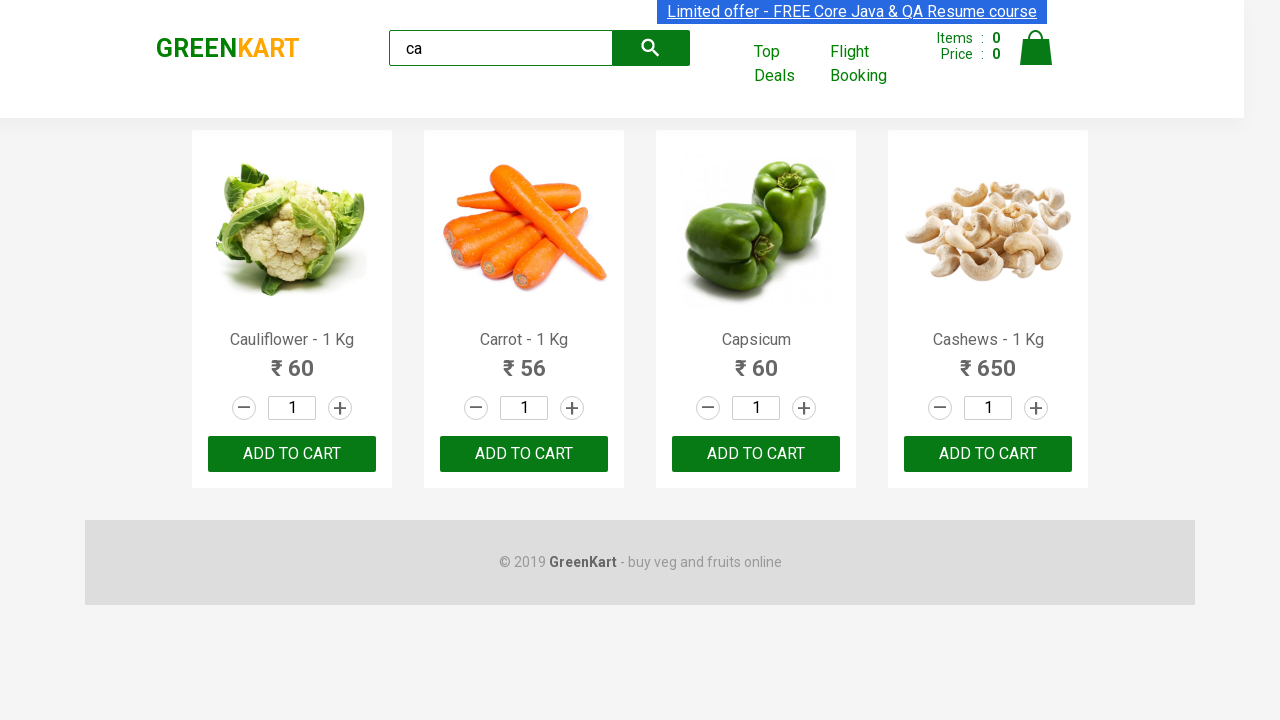

Clicked 'ADD TO CART' button on the third product in filtered results at (756, 454) on .products .product >> nth=2 >> internal:text="ADD TO CART"i
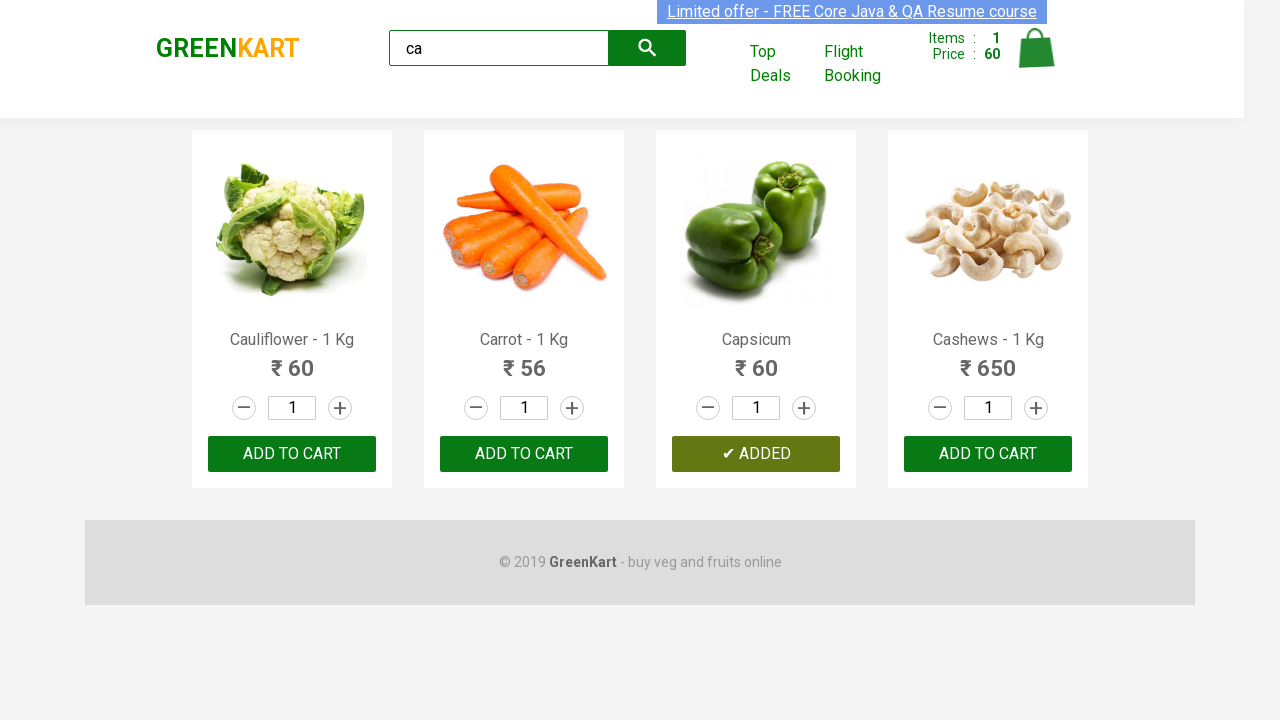

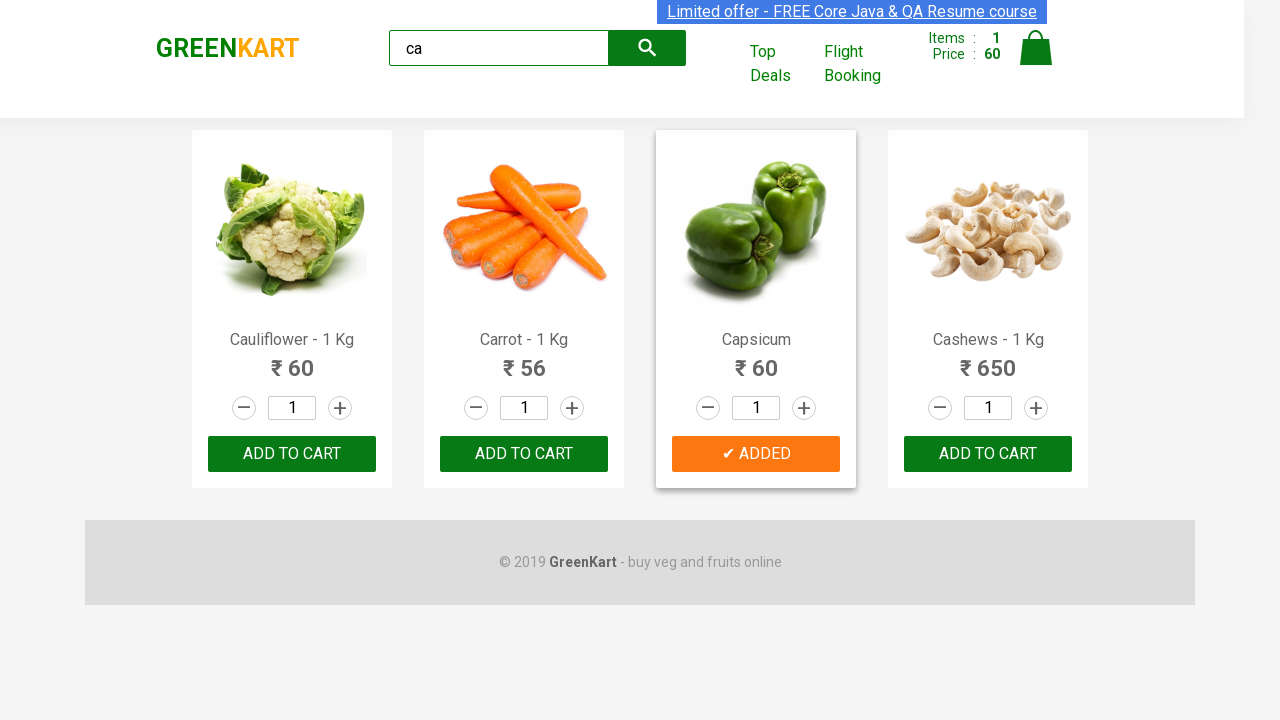